Tests the Selectable feature on DemoQA by navigating to Interactions section, clicking on Selectable submenu, switching to grid view, and selecting multiple grid items (One, Five, Six, Nine)

Starting URL: http://demoqa.com/elements

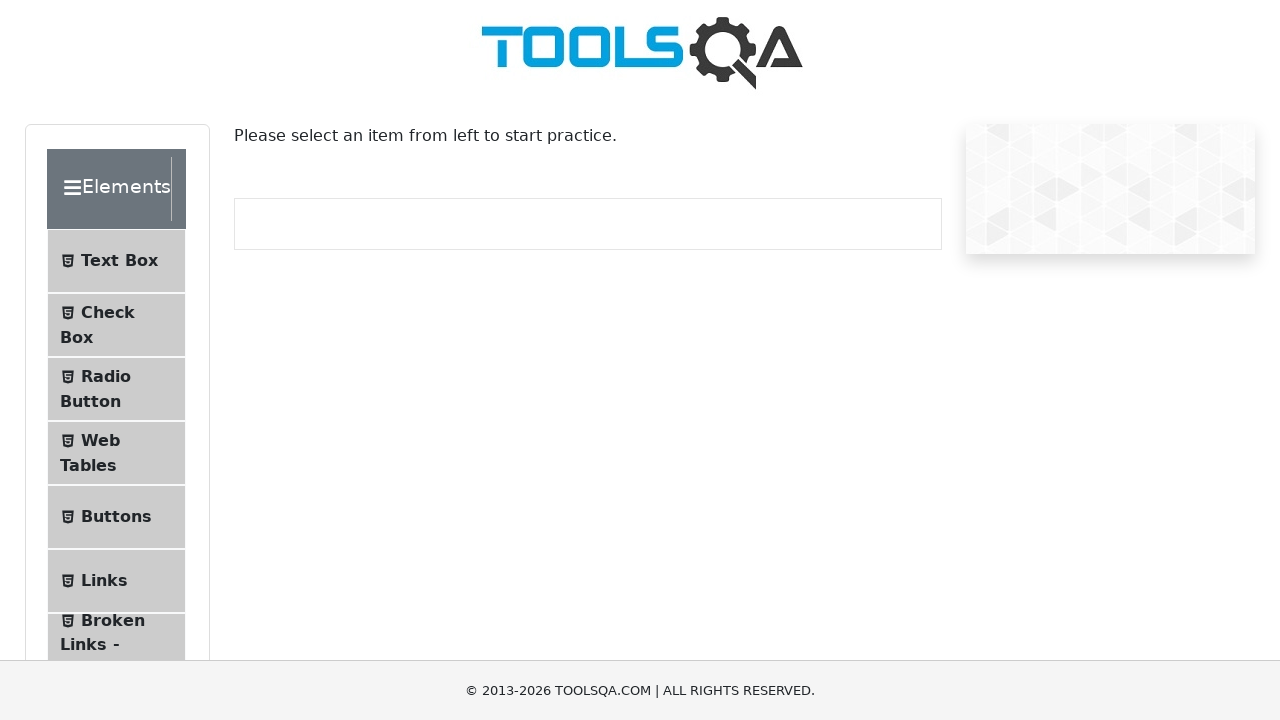

Scrolled down to see menu items
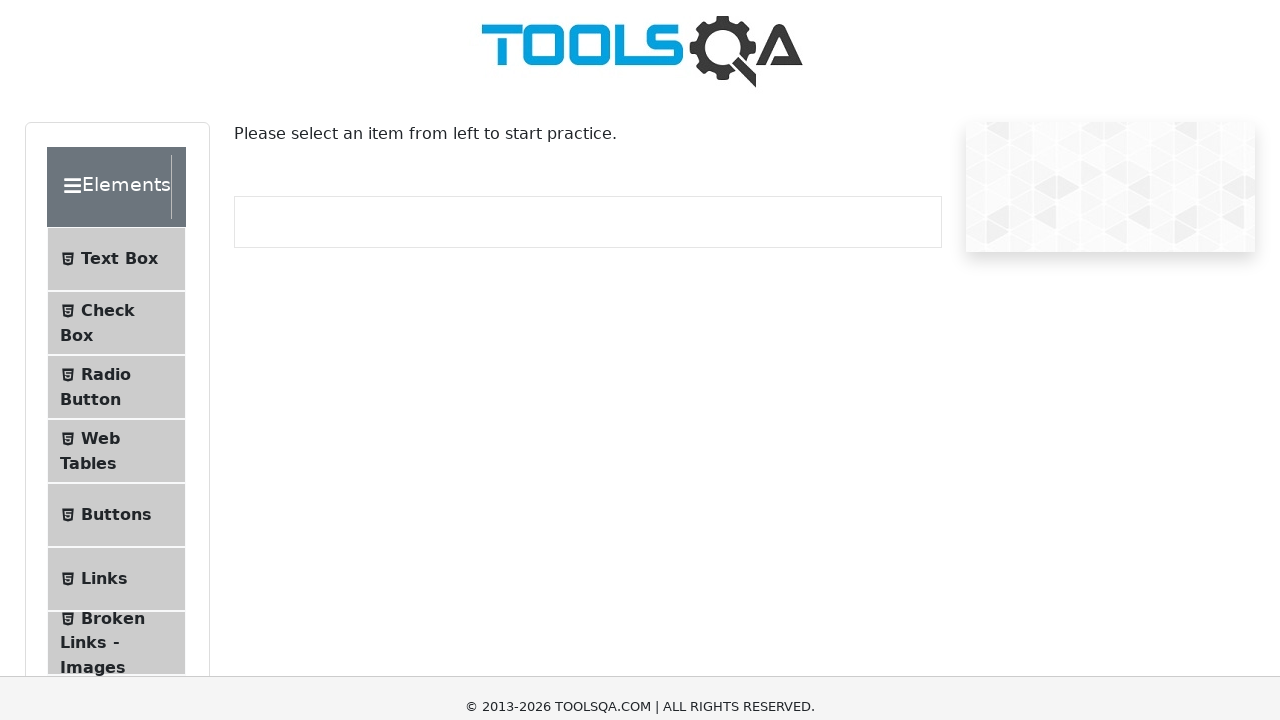

Clicked on Interactions menu item at (121, 475) on xpath=//div[@class='header-text' and contains(text(), 'Interactions')]
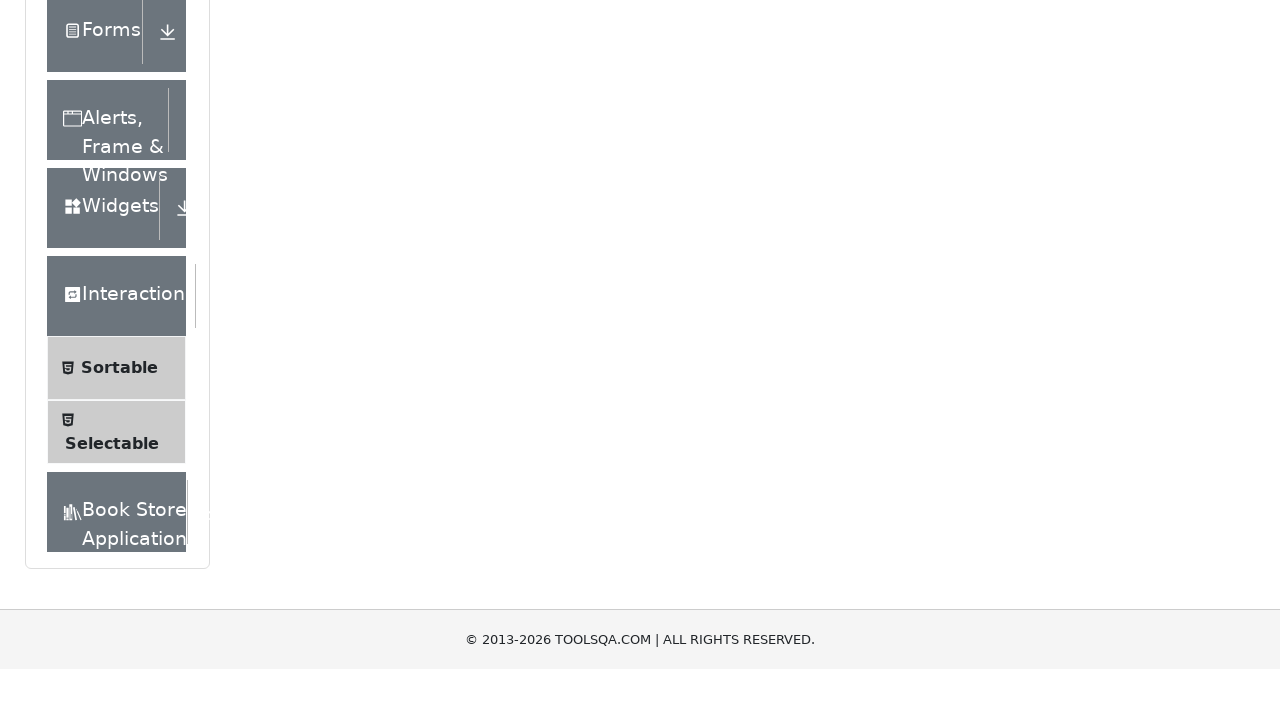

Waited for submenu to appear
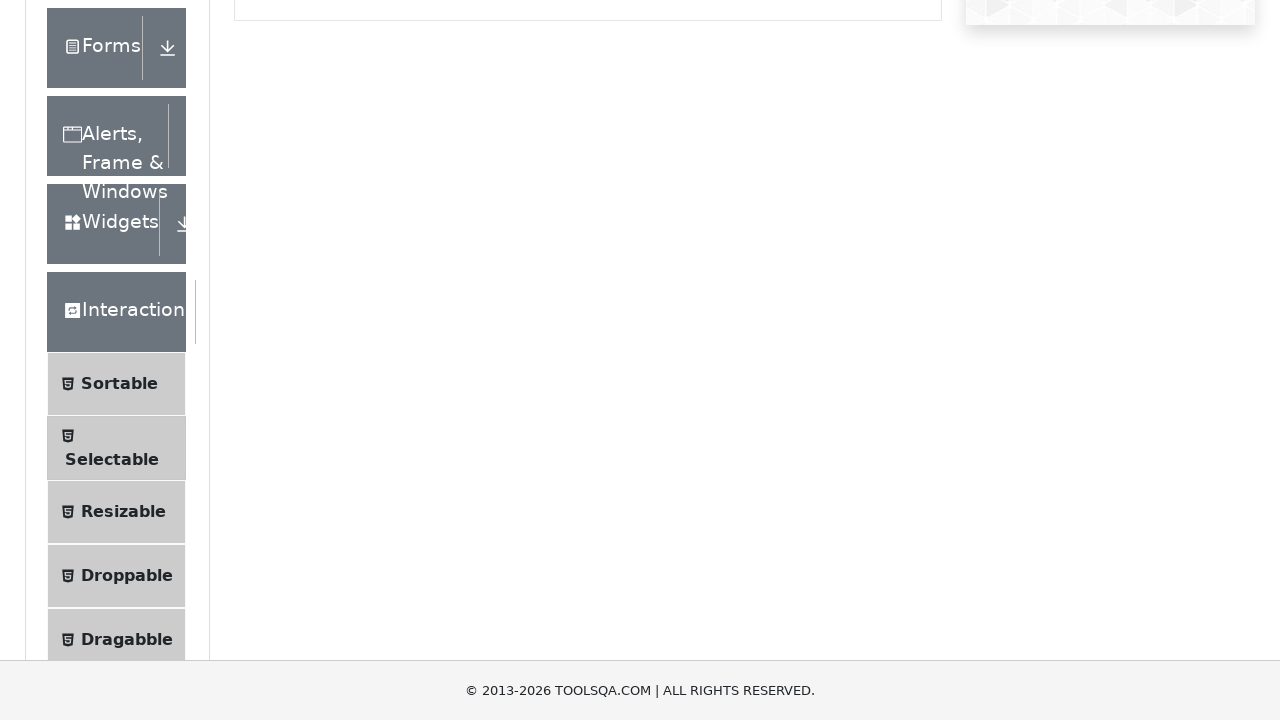

Scrolled down again to access submenu
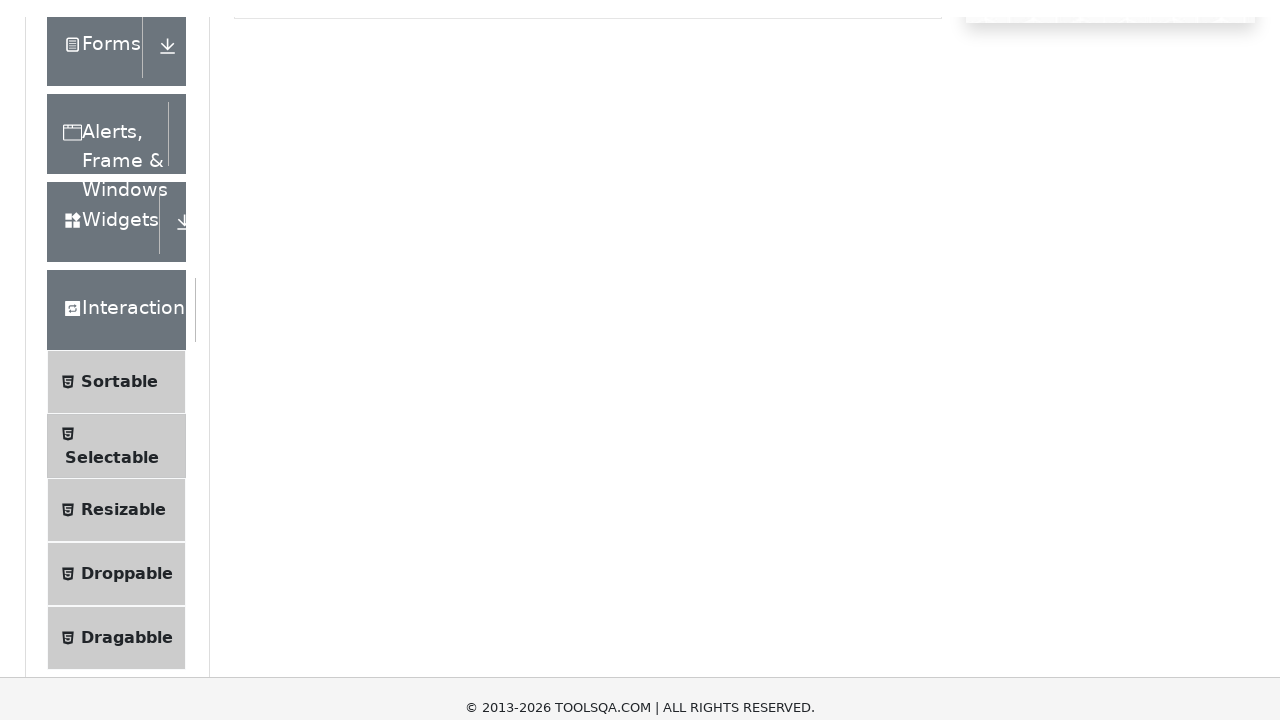

Clicked on Selectable submenu item at (112, 295) on xpath=//span[@class='text' and contains(text(), 'Selectable')]
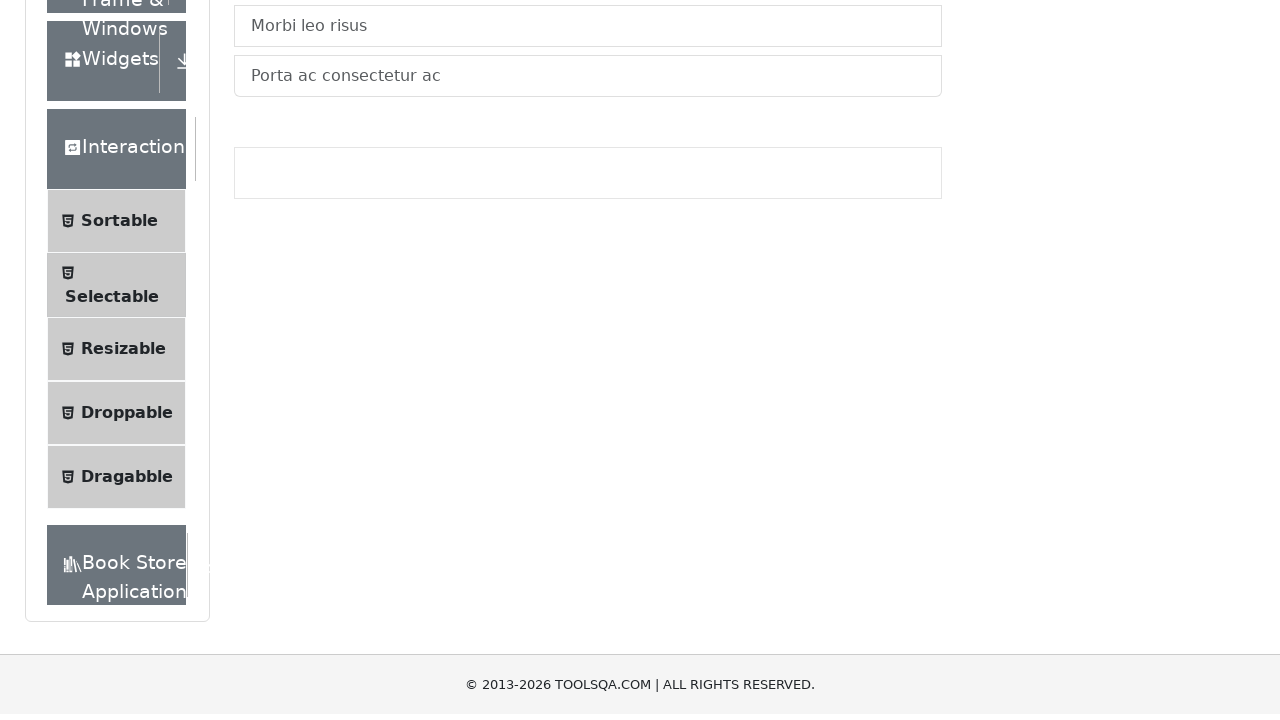

Waited for Selectable page to load
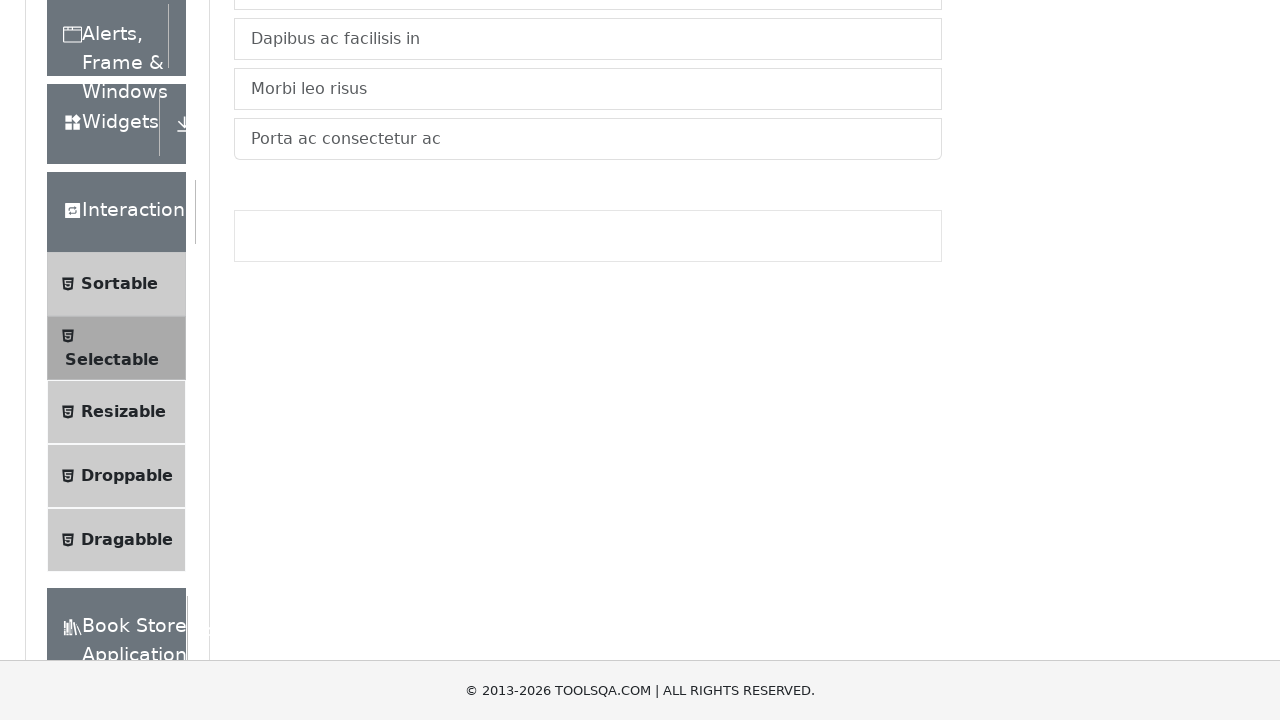

Clicked on Grid tab to switch to grid view at (328, 244) on #demo-tab-grid
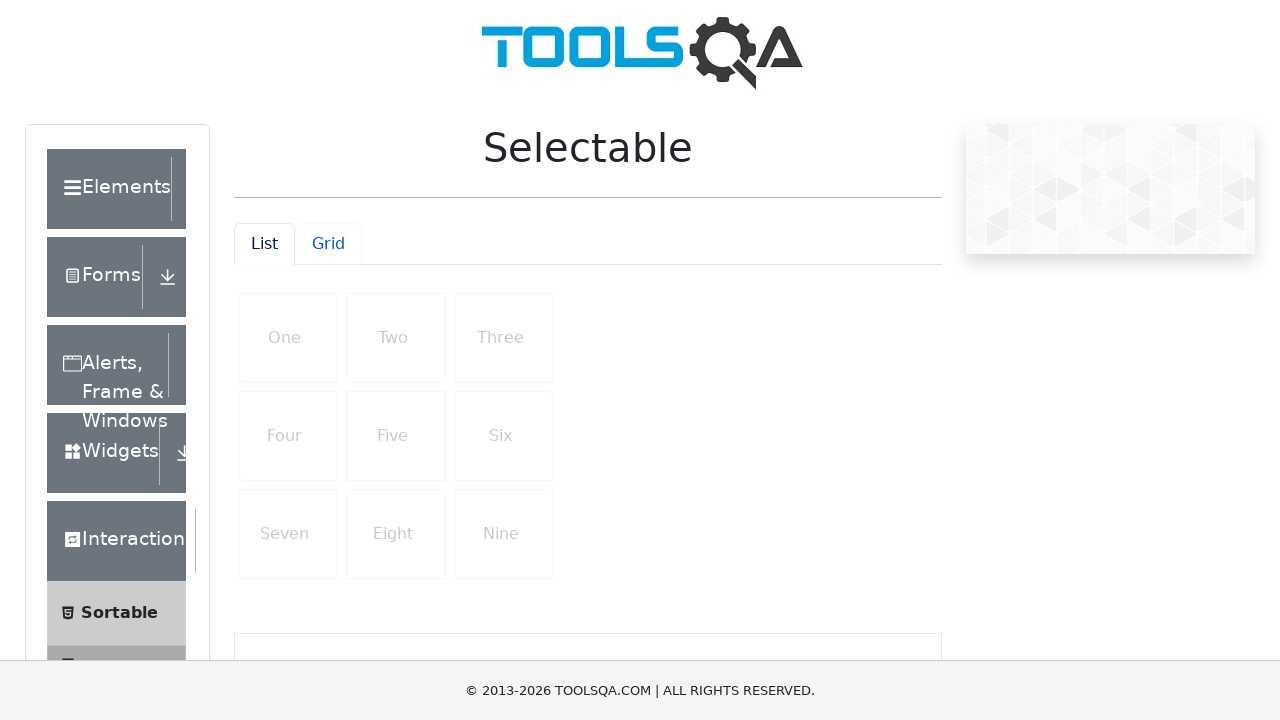

Grid container loaded and is visible
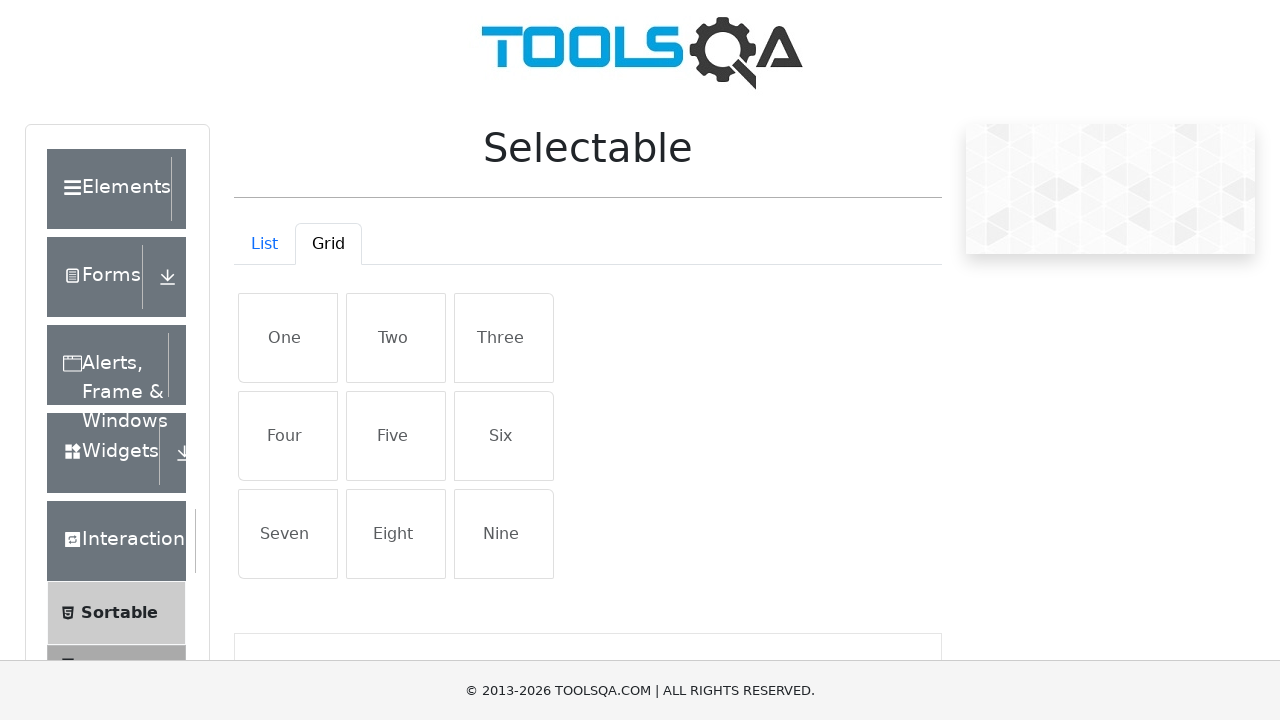

Selected grid item 'One' at (288, 338) on //div[@id='gridContainer']//li[contains(text(), 'One')]
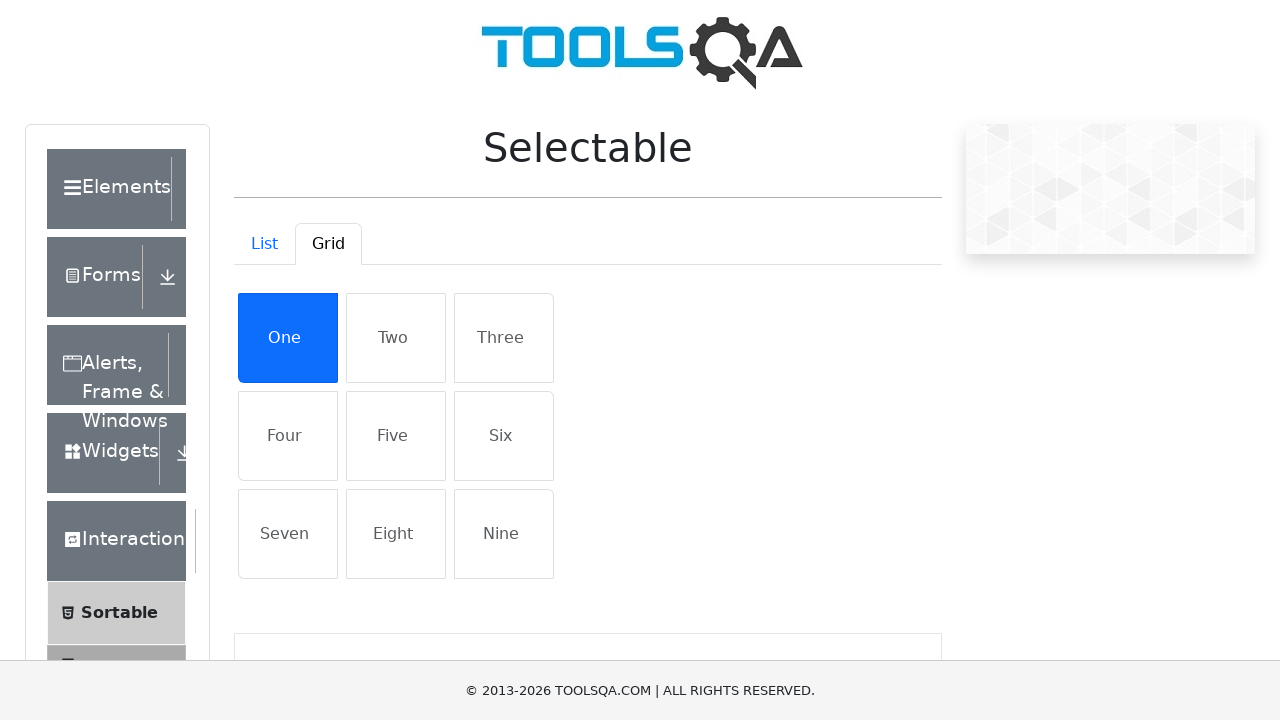

Selected grid item 'Five' at (396, 436) on //div[@id='gridContainer']//li[contains(text(), 'Five')]
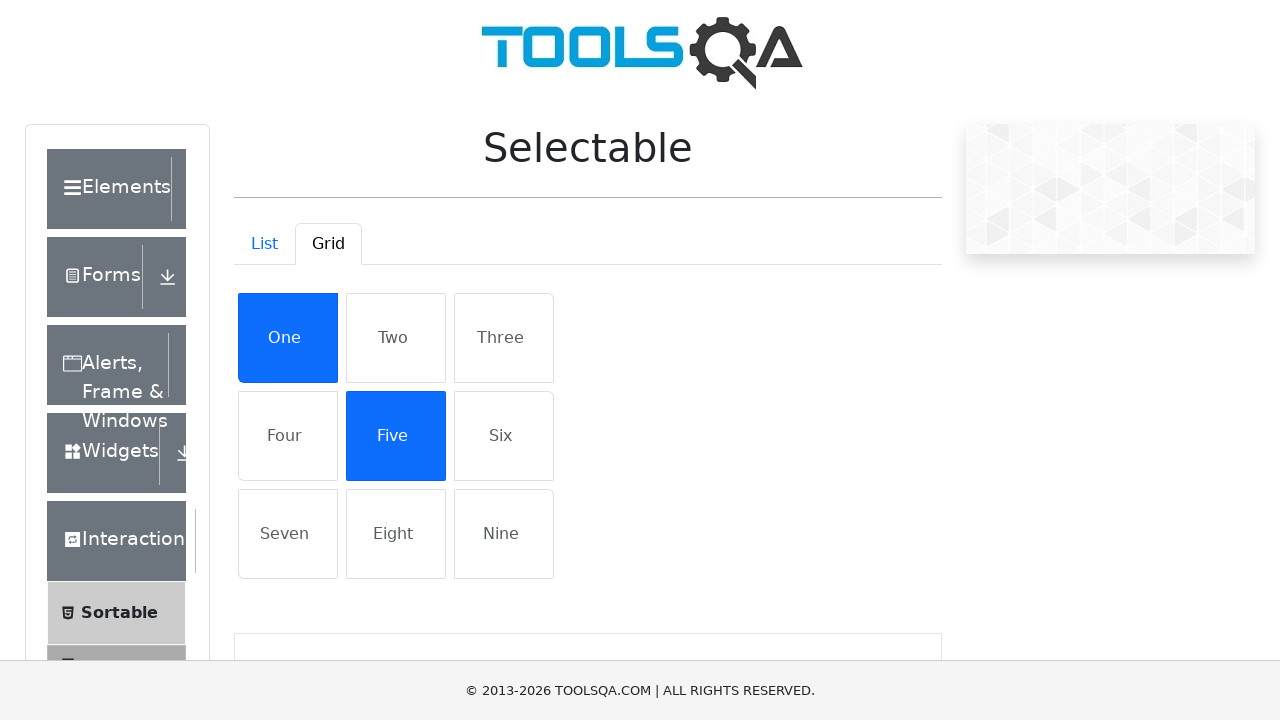

Selected grid item 'Six' at (504, 436) on //div[@id='gridContainer']//li[contains(text(), 'Six')]
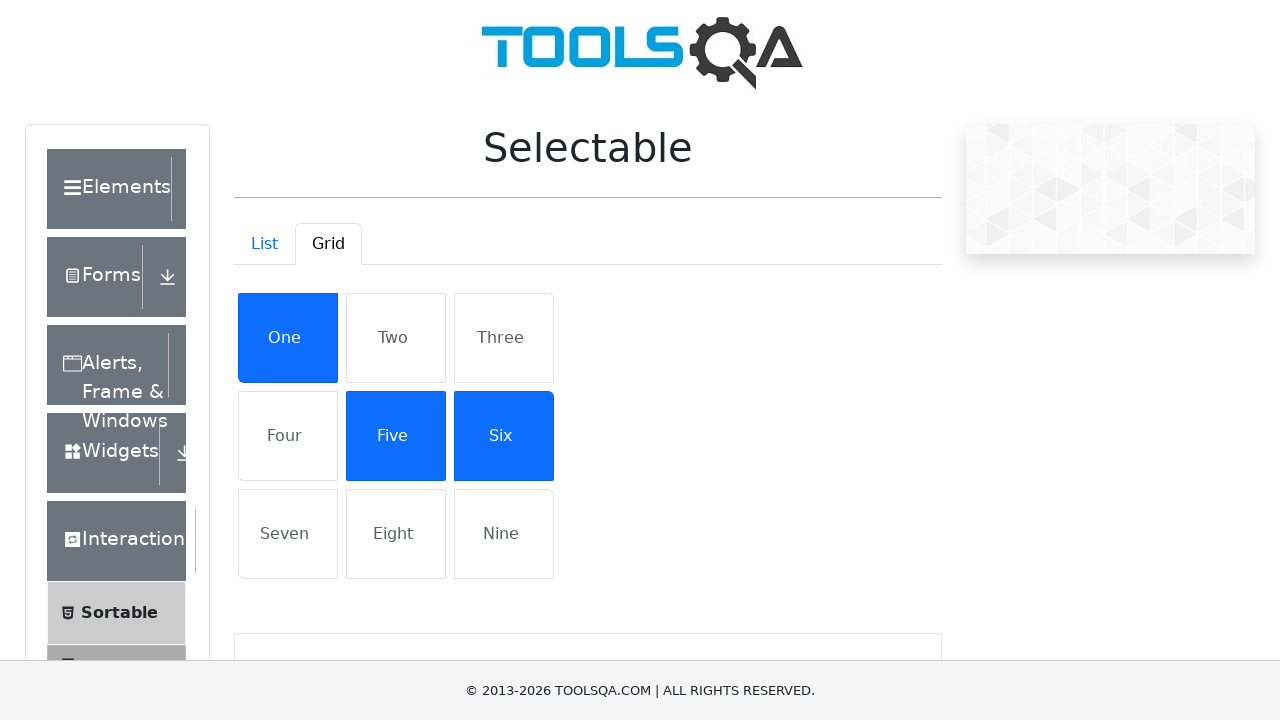

Selected grid item 'Nine' at (504, 534) on //div[@id='gridContainer']//li[contains(text(), 'Nine')]
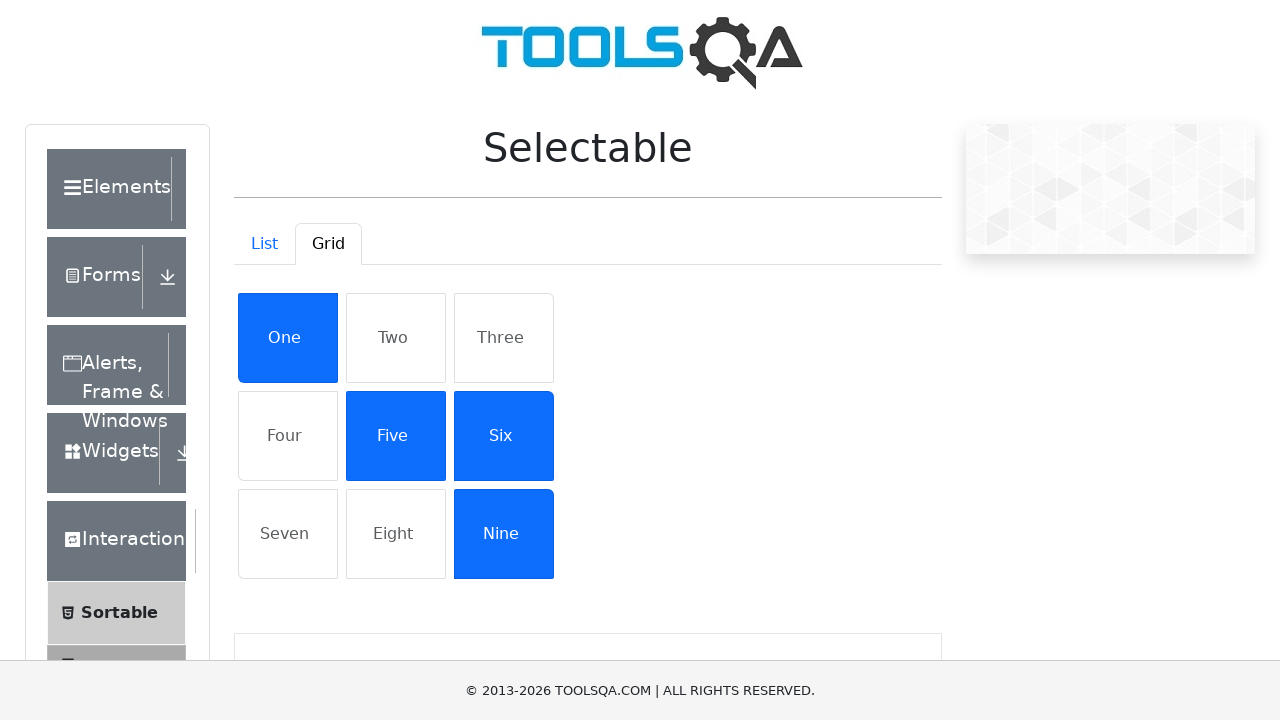

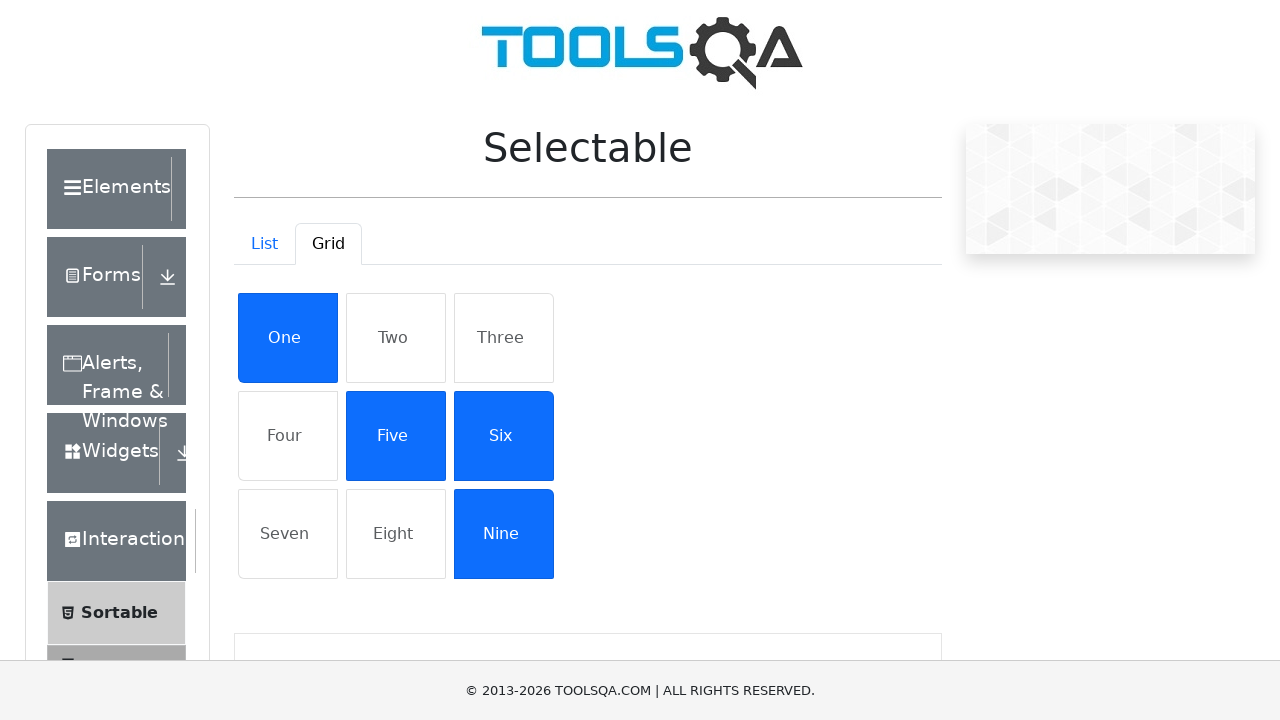